Tests checkbox functionality by clicking, checking, and unchecking single and multiple checkboxes on a test automation practice page

Starting URL: https://testautomationpractice.blogspot.com/

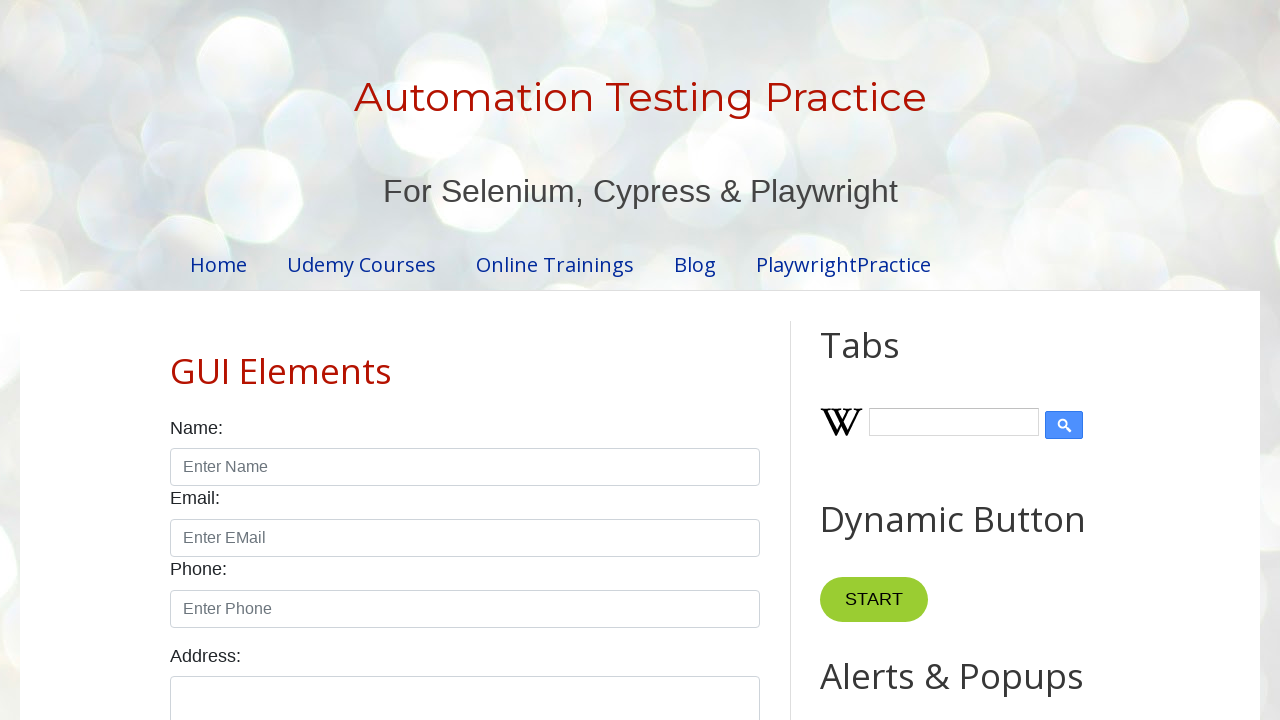

Clicked Sunday checkbox to toggle it at (176, 360) on #sunday
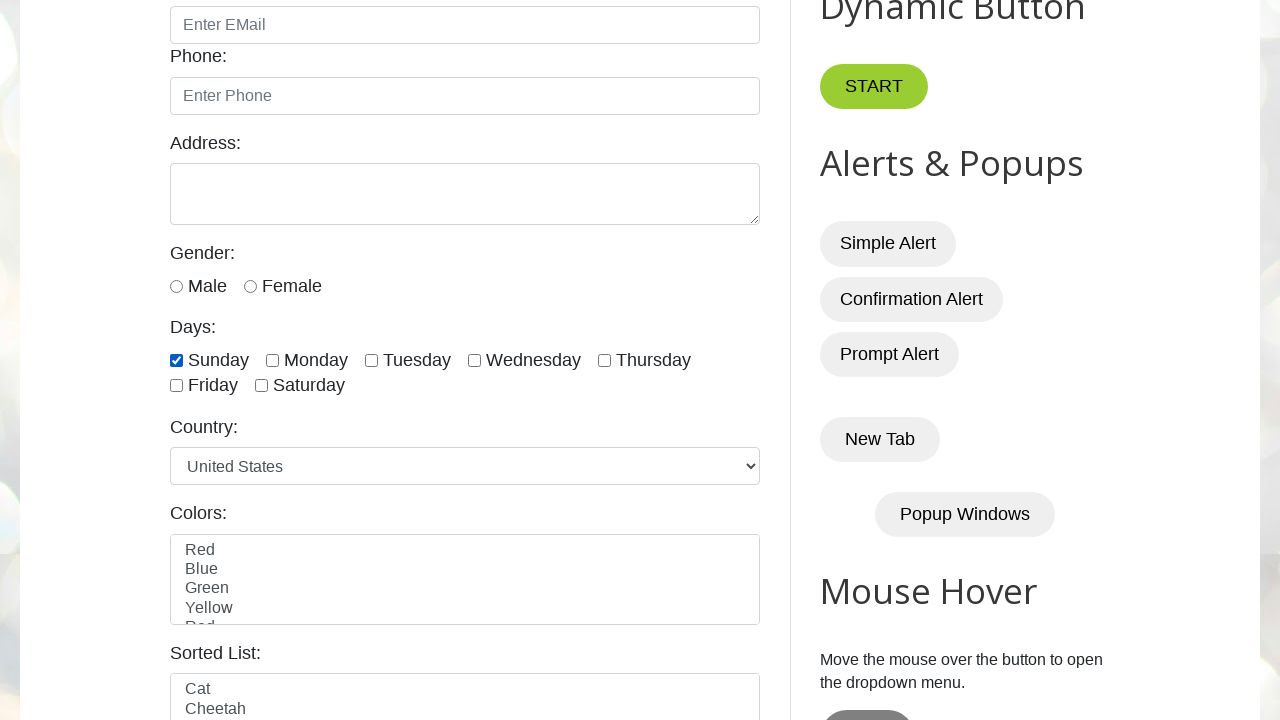

Clicked Sunday checkbox again to toggle back at (176, 360) on #sunday
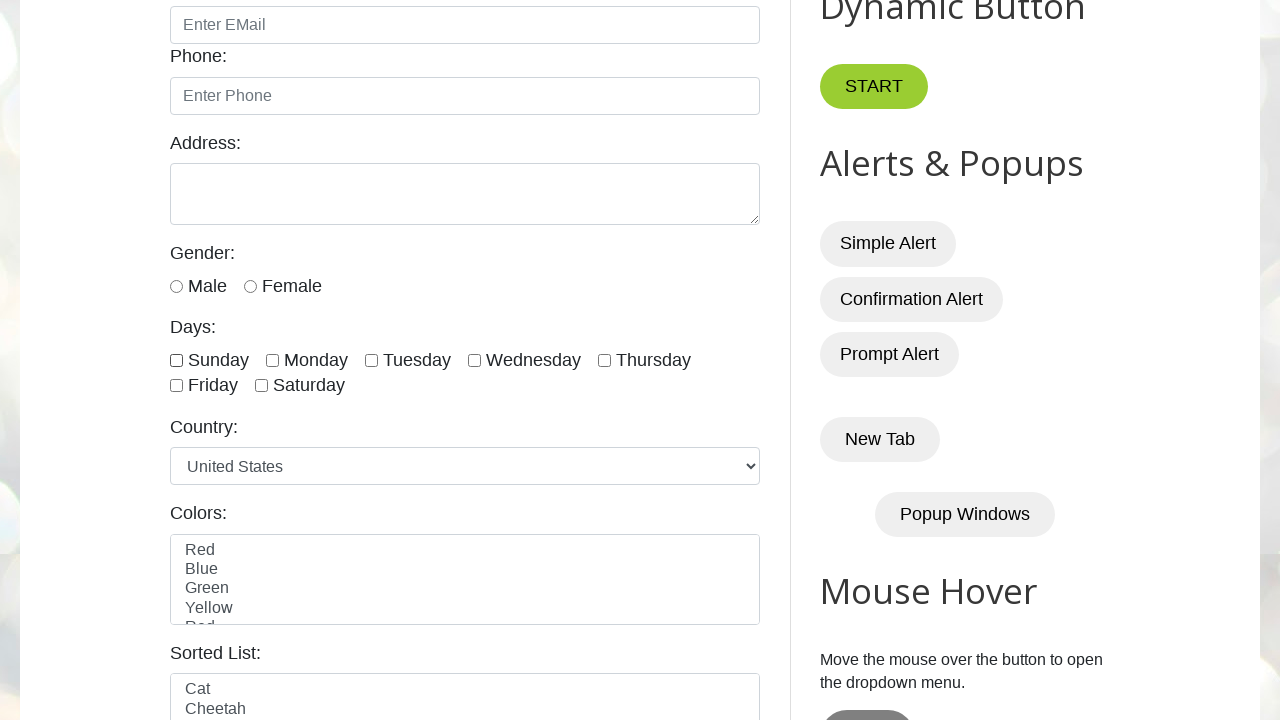

Checked Sunday checkbox using check method at (176, 360) on #sunday
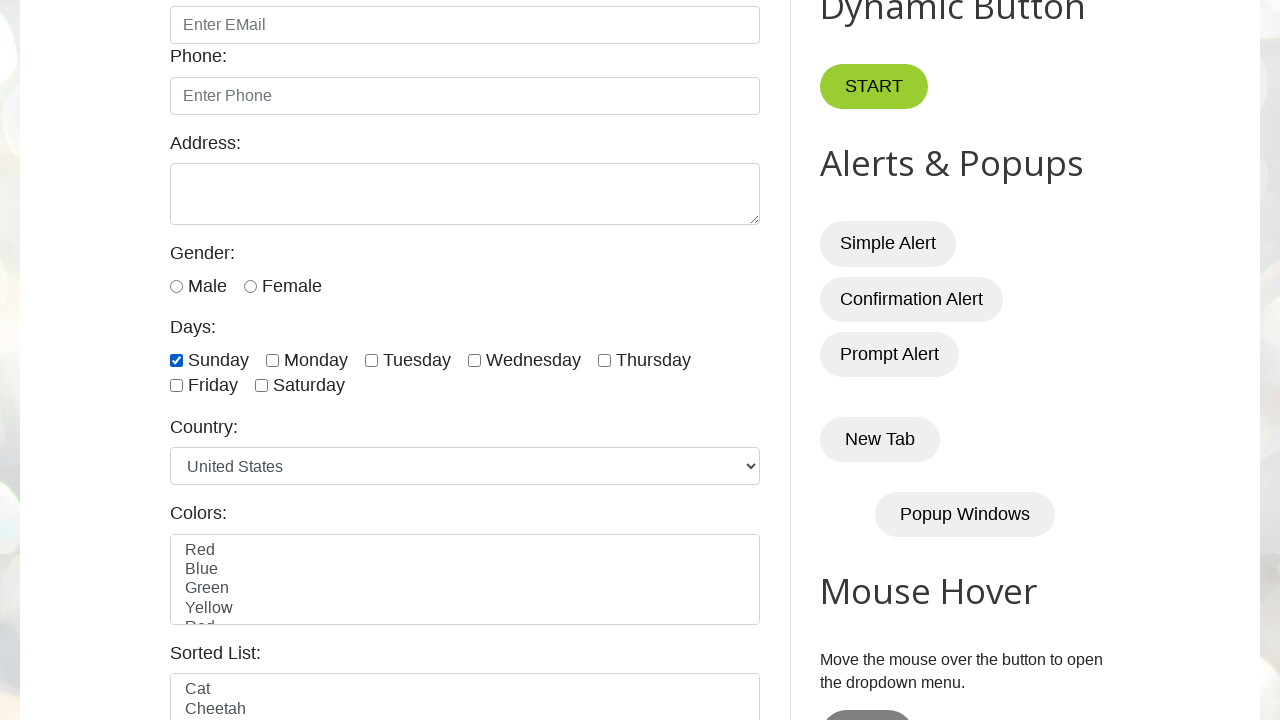

Checked Sunday checkbox again (remains checked) on #sunday
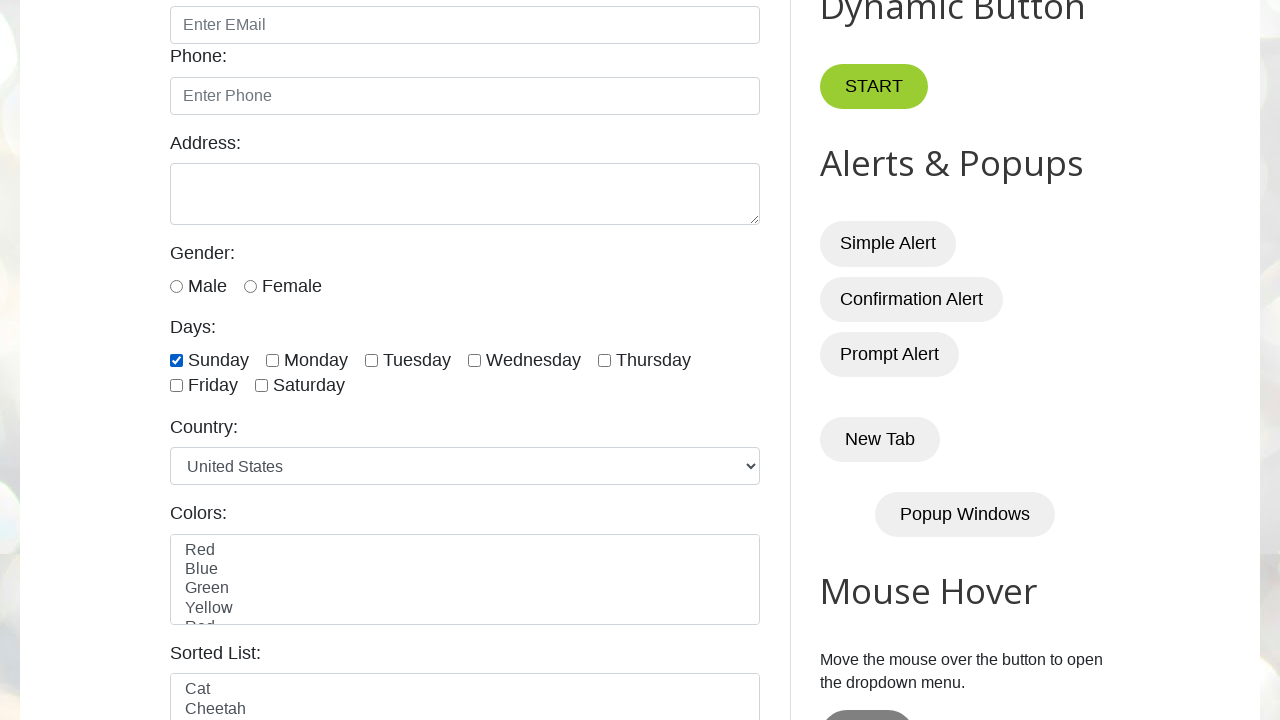

Checked checkbox with selector '#sunday' on #sunday
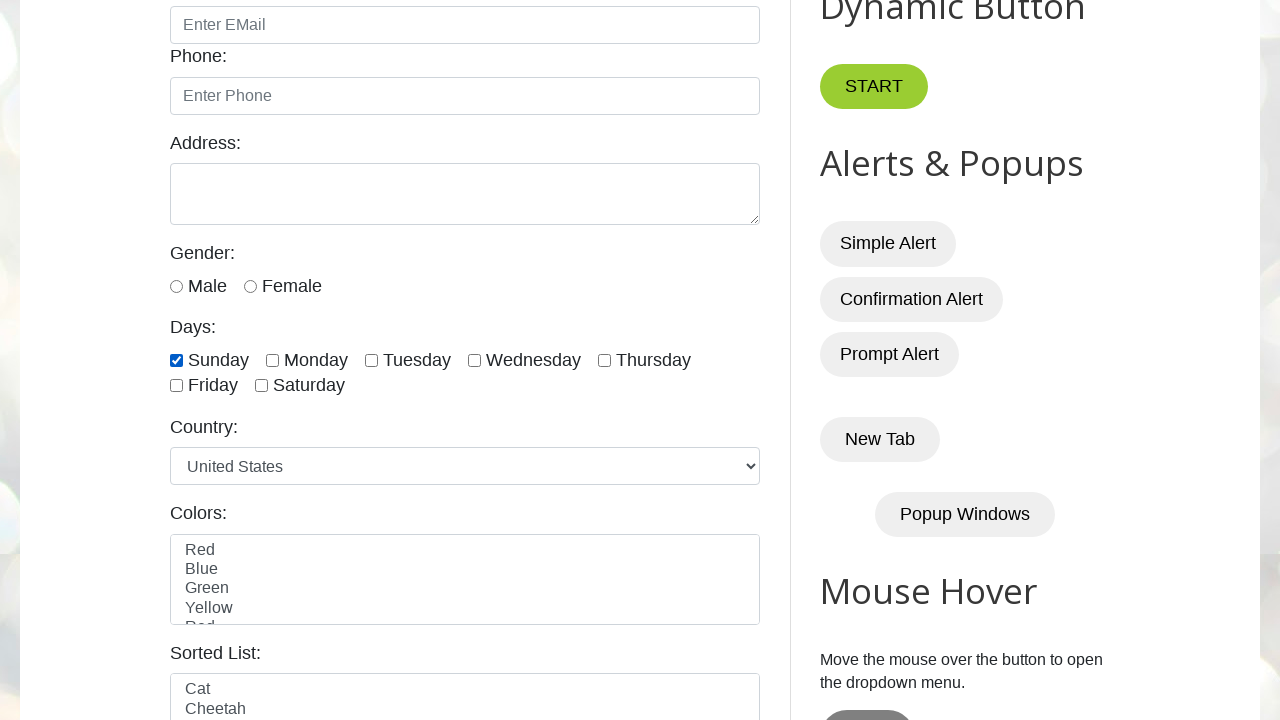

Checked checkbox with selector '#monday' at (272, 360) on #monday
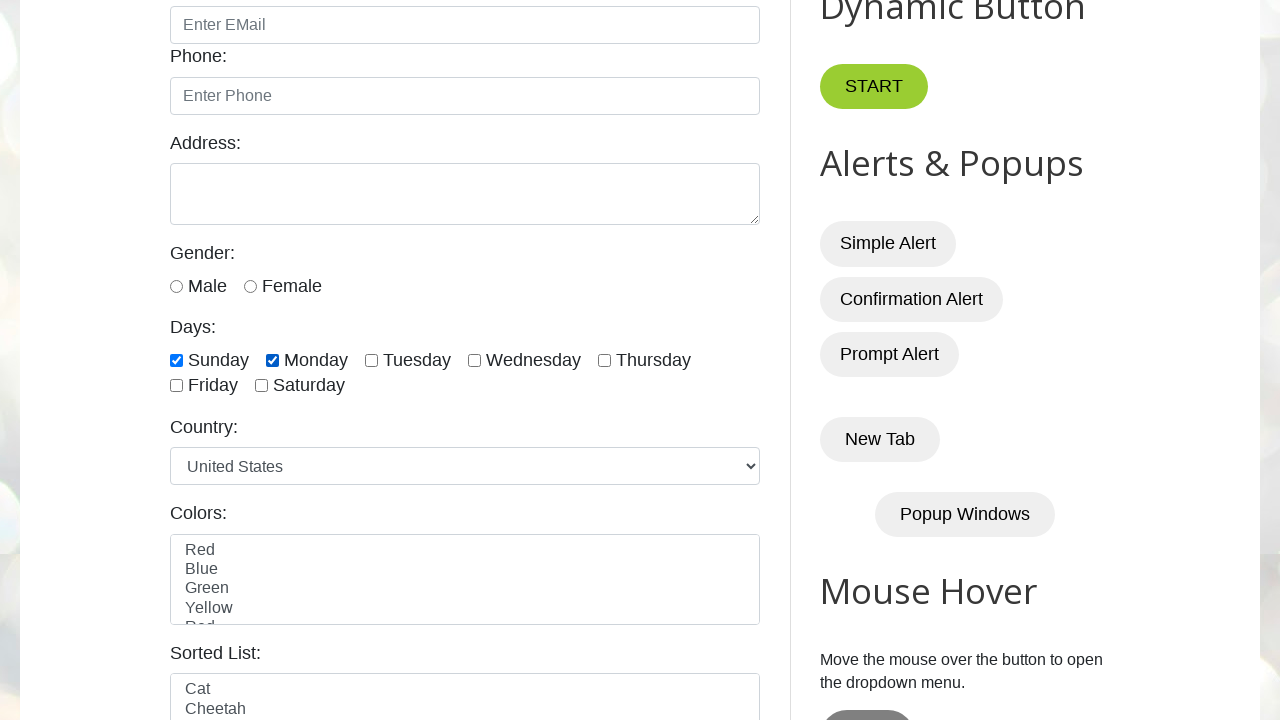

Checked checkbox with selector '#tuesday' at (372, 360) on #tuesday
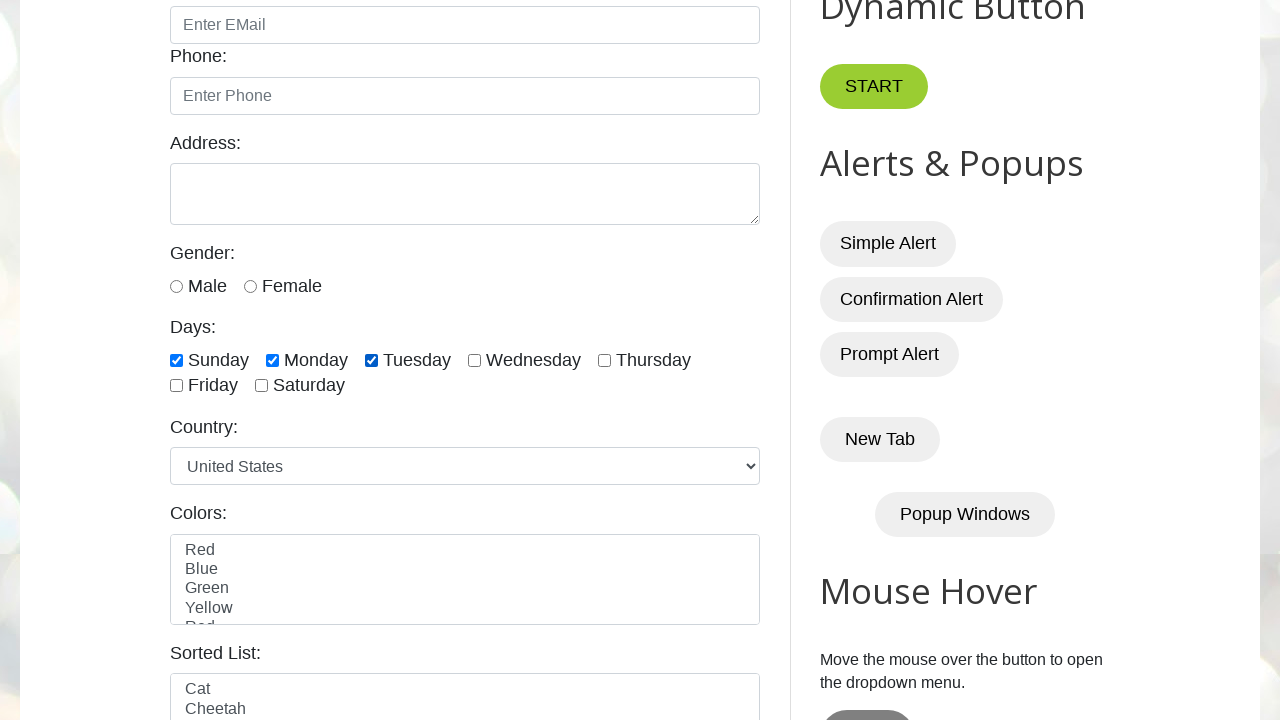

Checked checkbox with selector '#wednesday' at (474, 360) on #wednesday
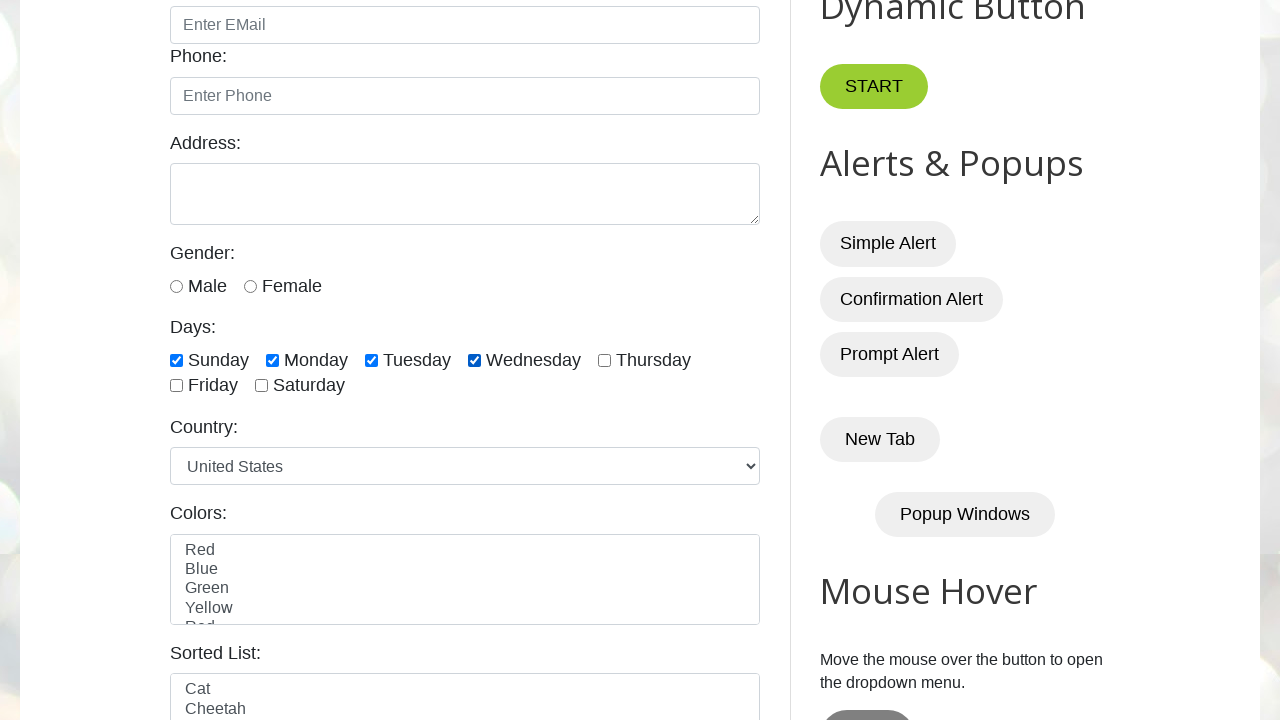

Checked checkbox with selector '[id="friday"]' at (176, 386) on [id="friday"]
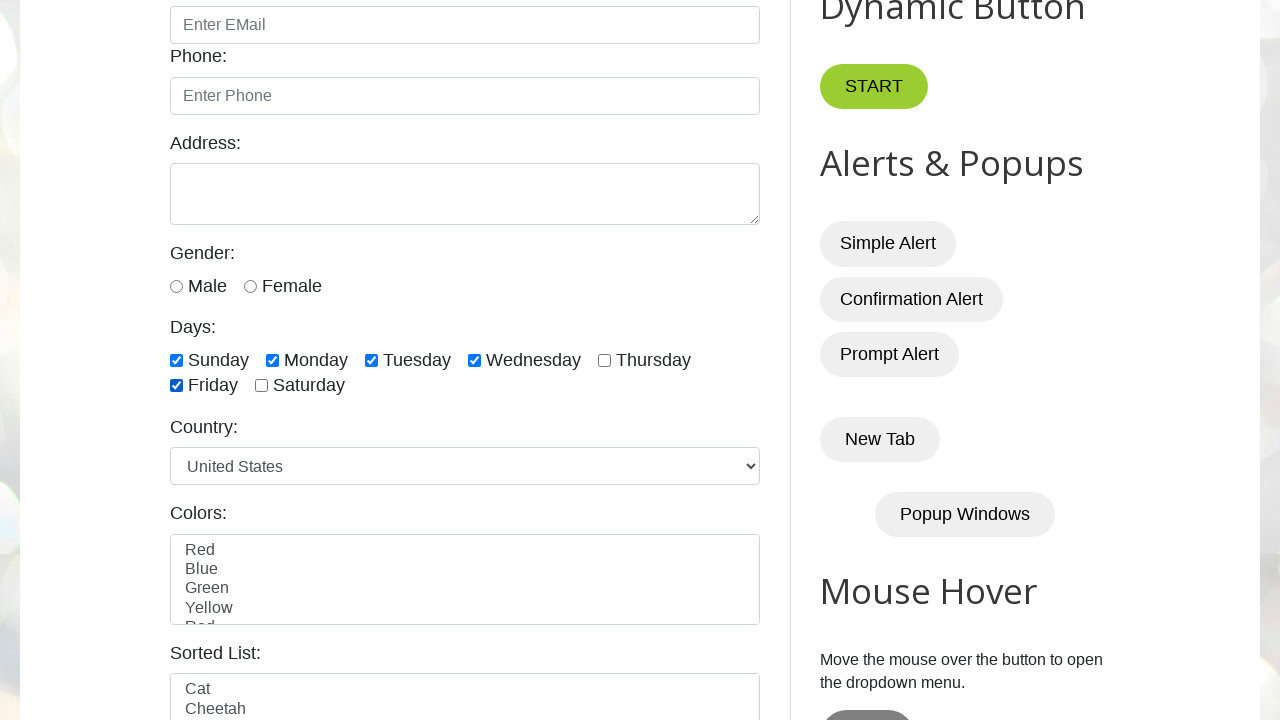

Verified checkbox '#sunday' is checked
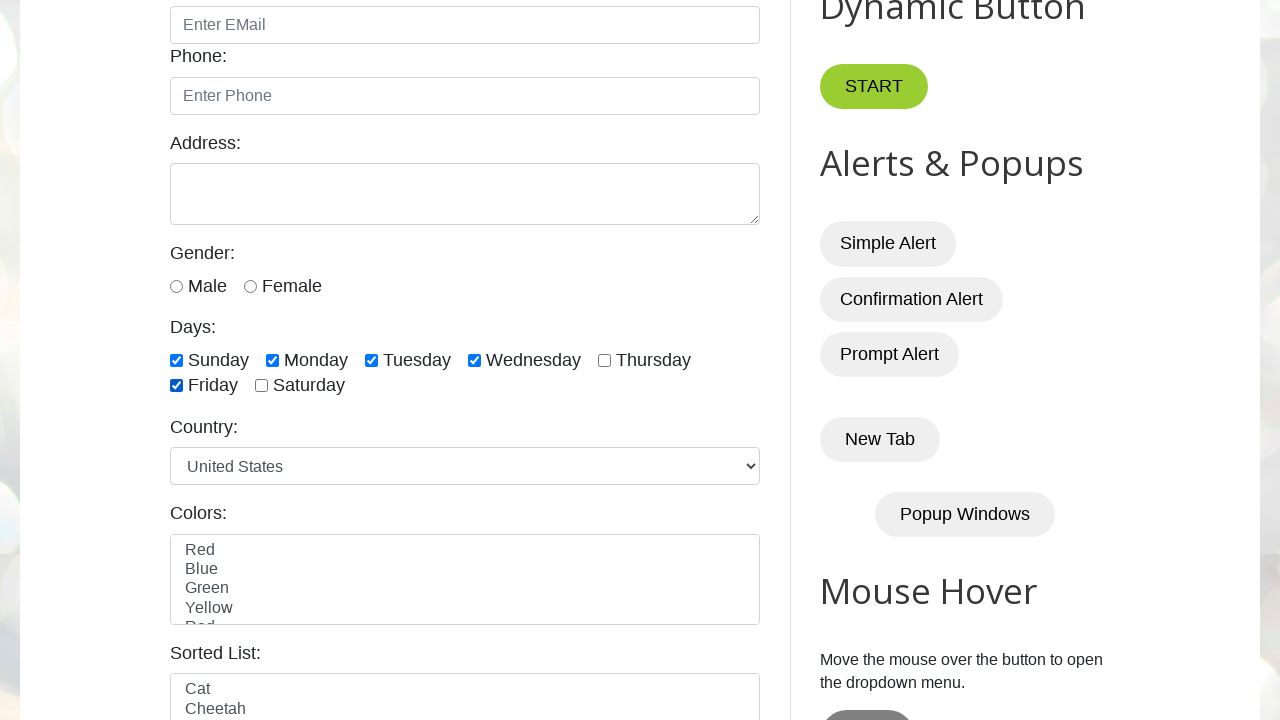

Unchecked checkbox with selector '#sunday' at (176, 360) on #sunday
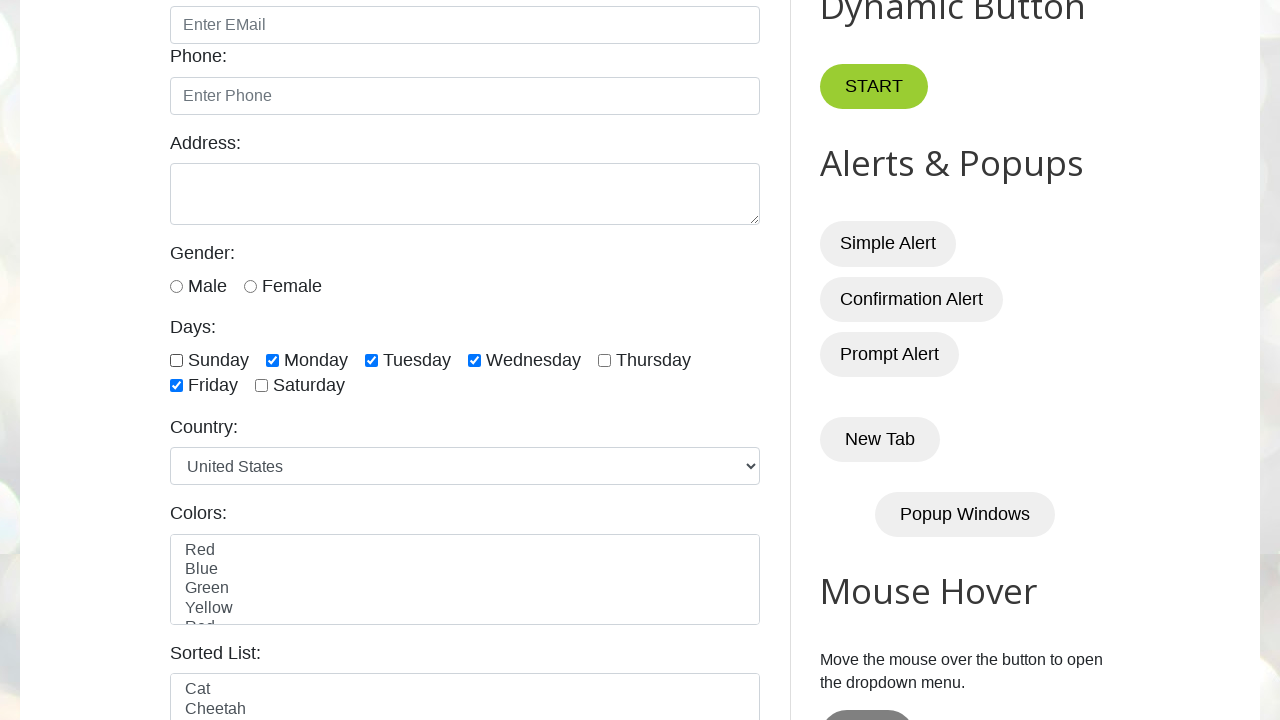

Verified checkbox '#monday' is checked
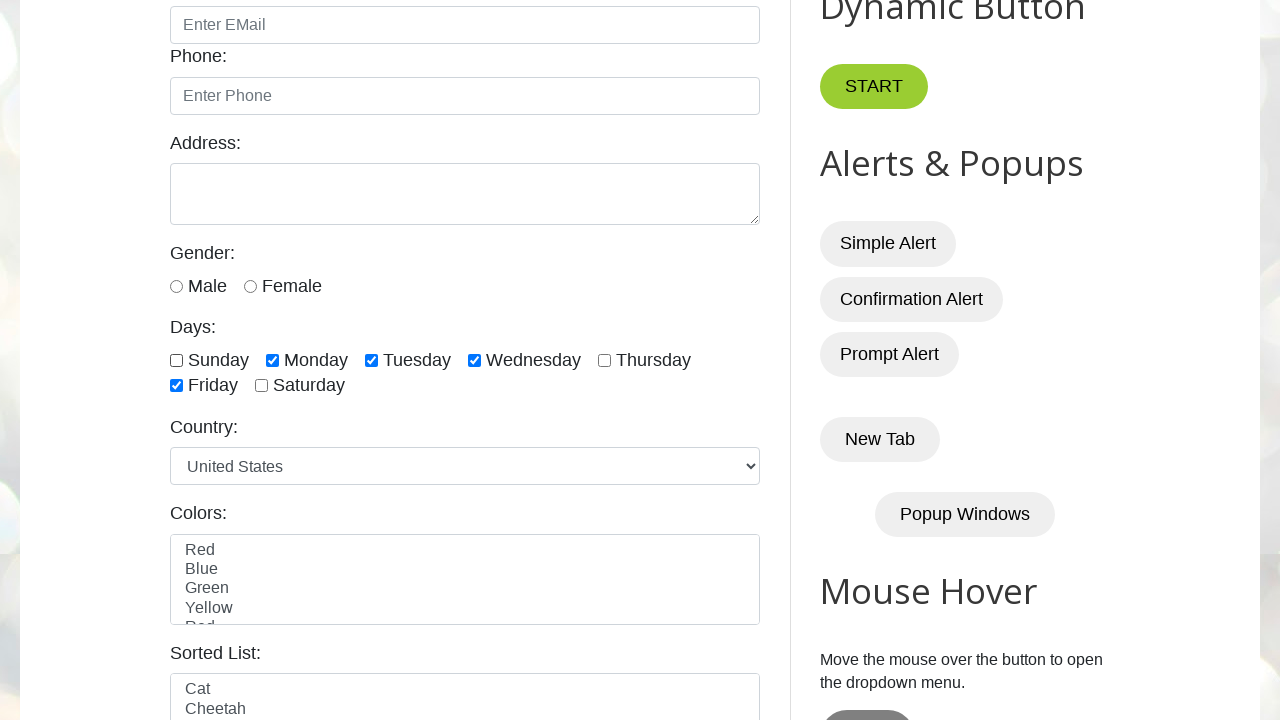

Unchecked checkbox with selector '#monday' at (272, 360) on #monday
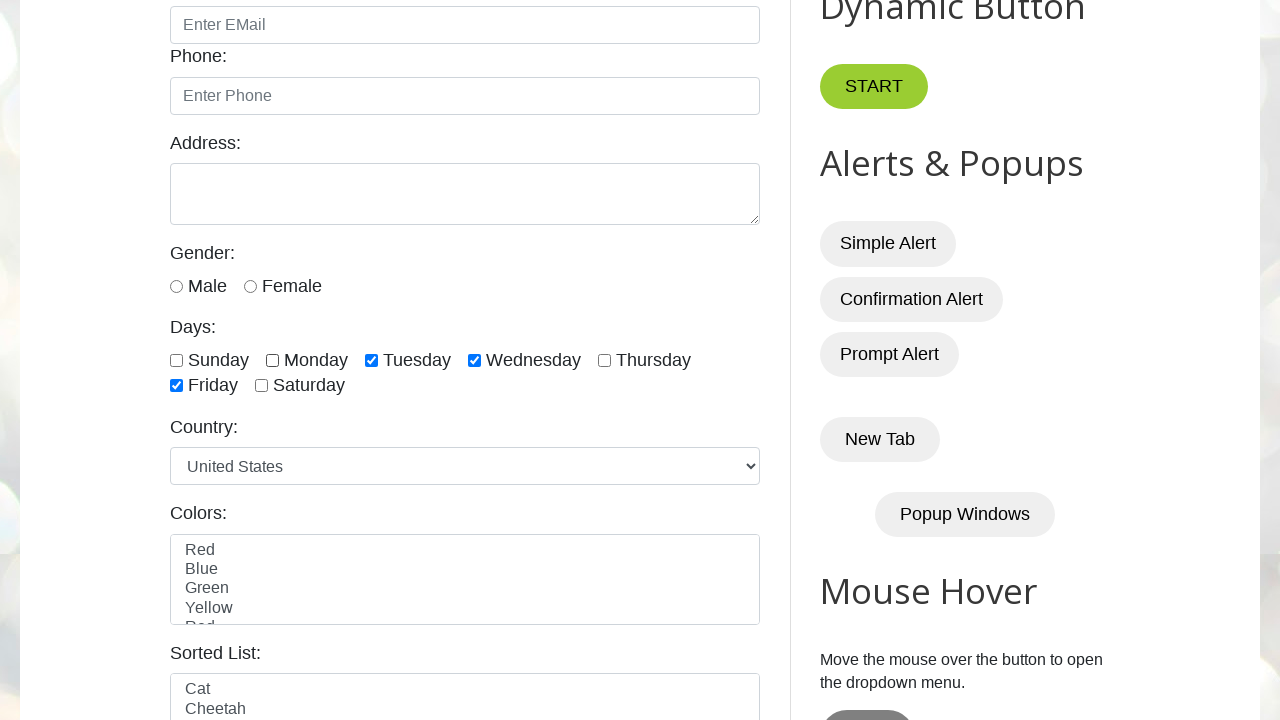

Verified checkbox '#tuesday' is checked
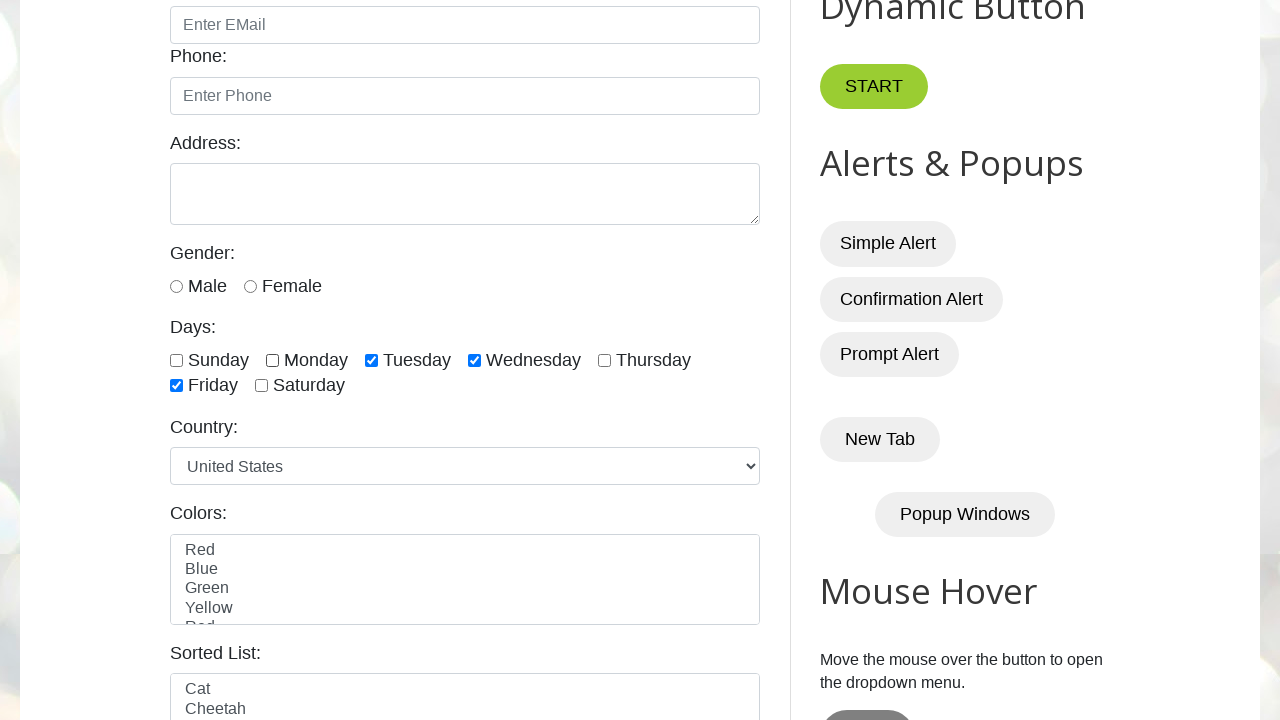

Unchecked checkbox with selector '#tuesday' at (372, 360) on #tuesday
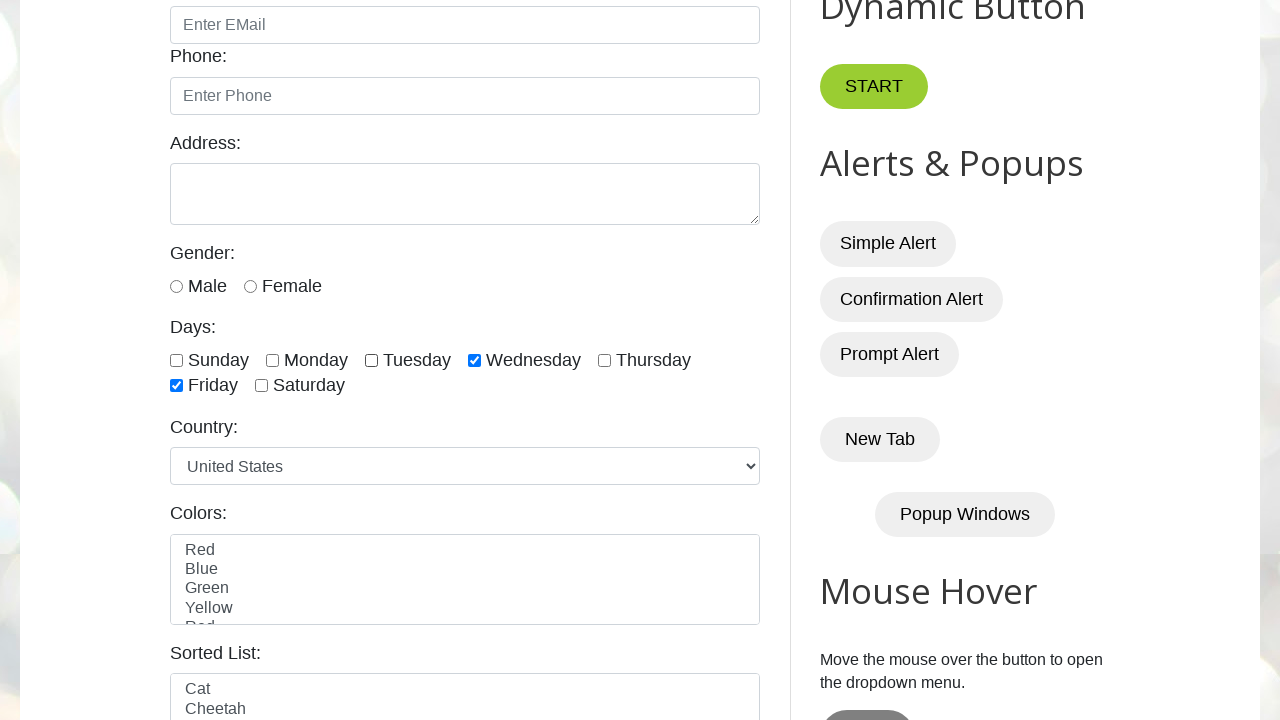

Verified checkbox '#wednesday' is checked
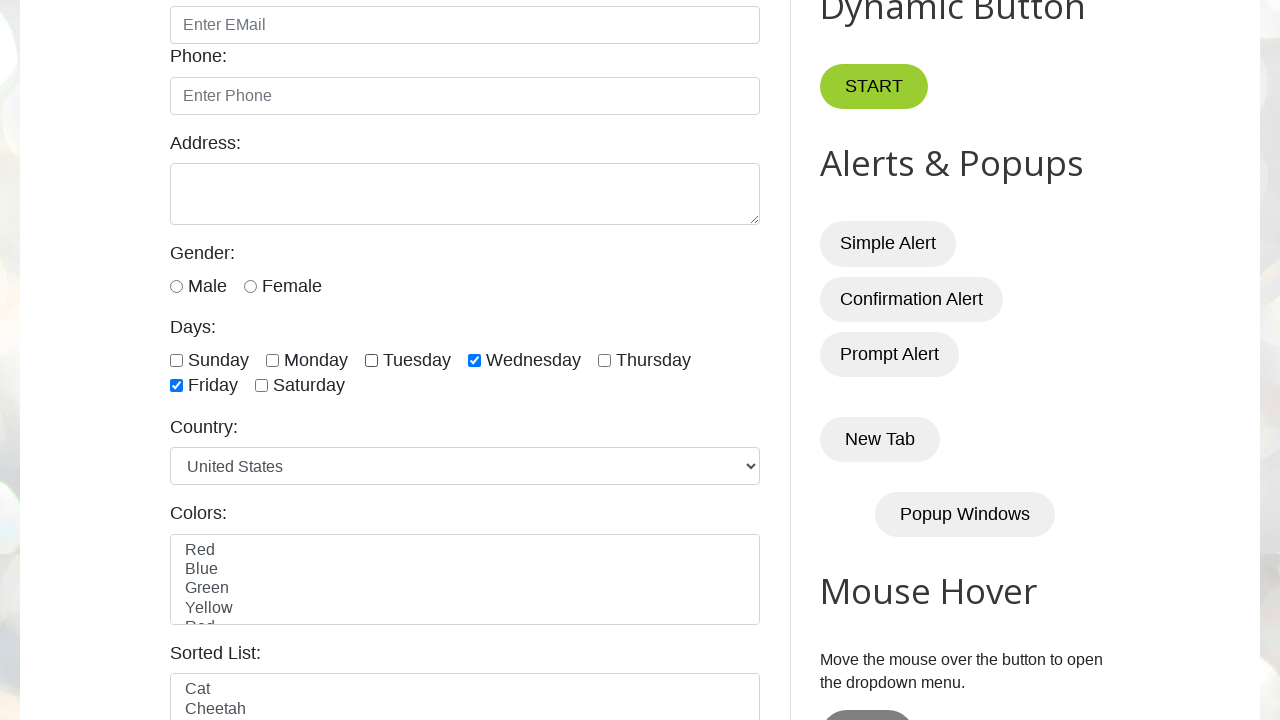

Unchecked checkbox with selector '#wednesday' at (474, 360) on #wednesday
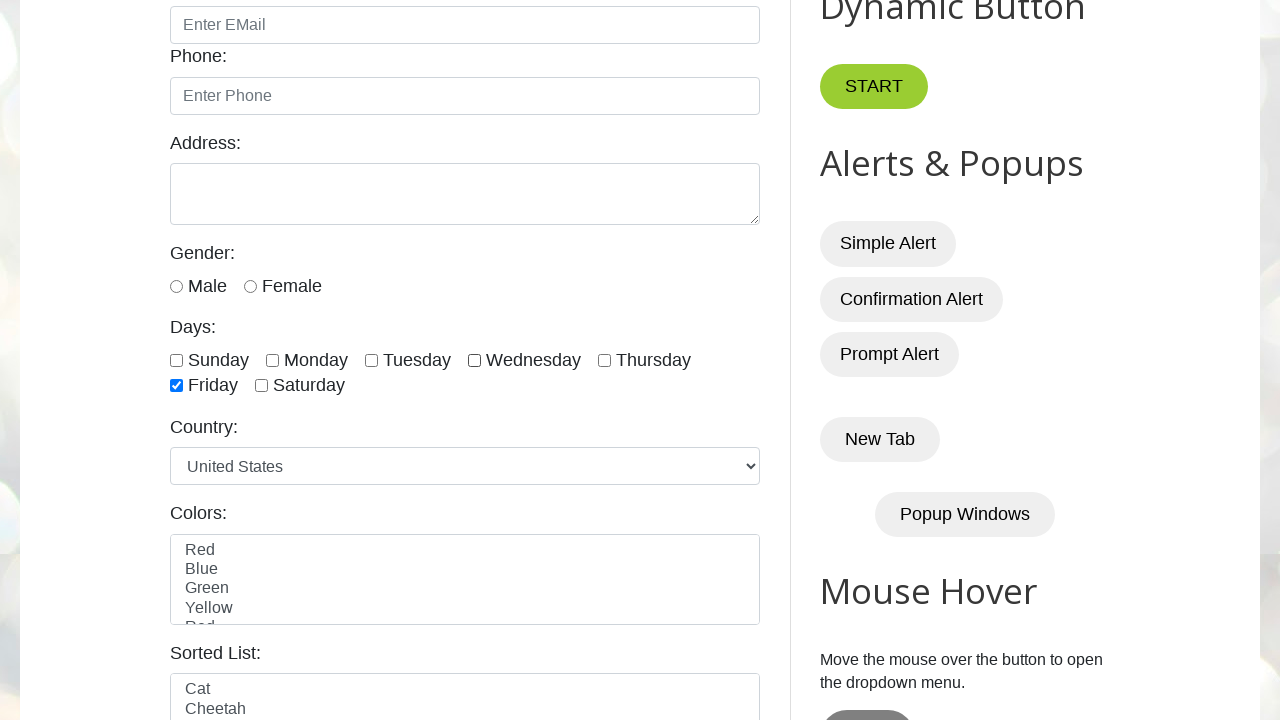

Verified checkbox '[id="friday"]' is checked
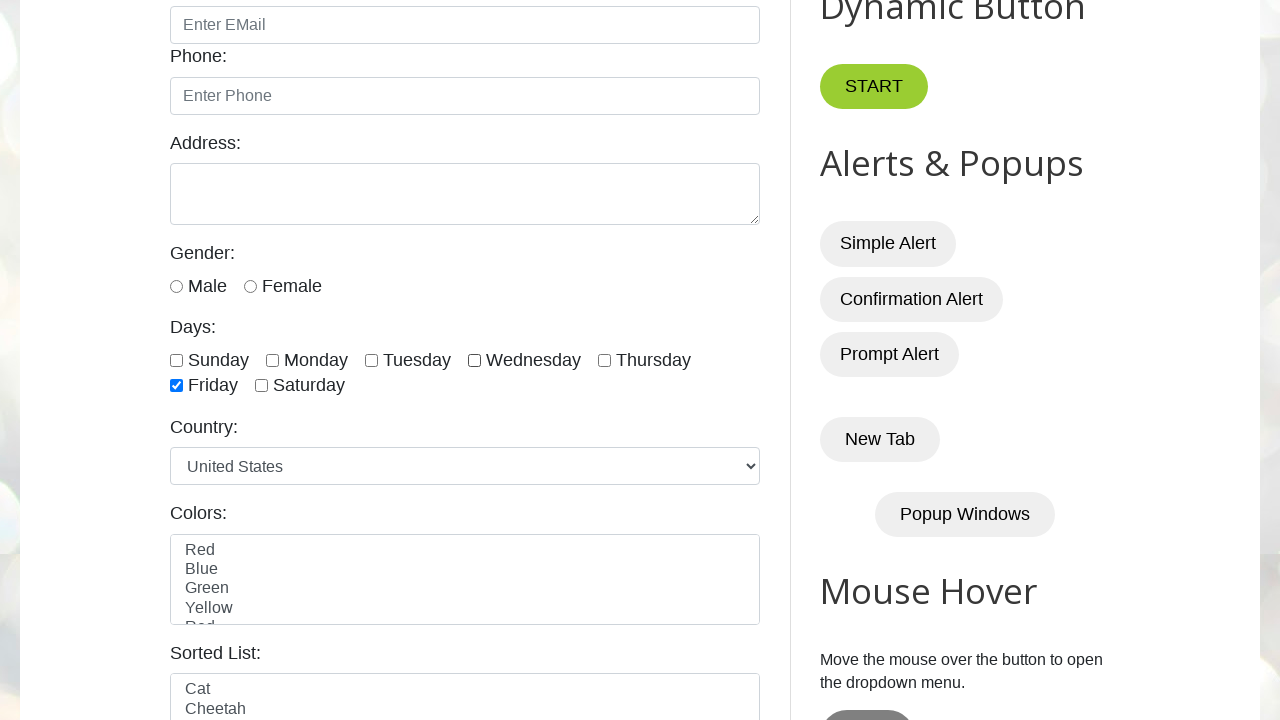

Unchecked checkbox with selector '[id="friday"]' at (176, 386) on [id="friday"]
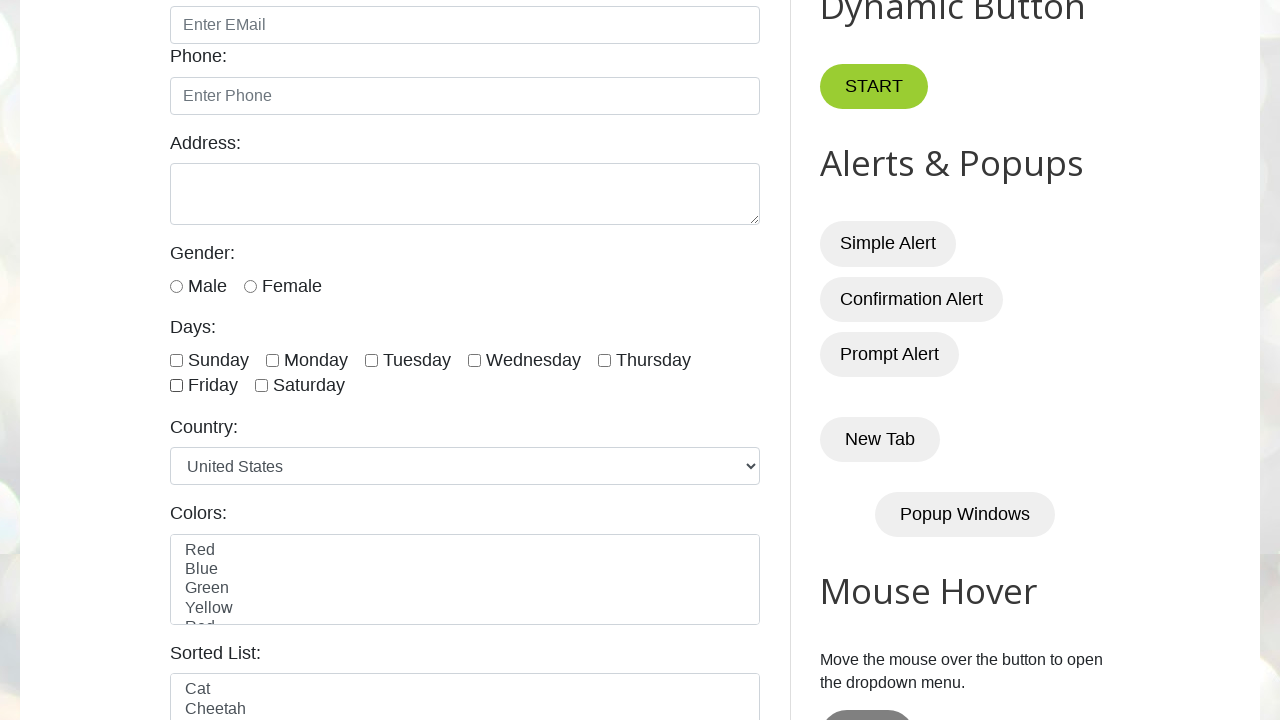

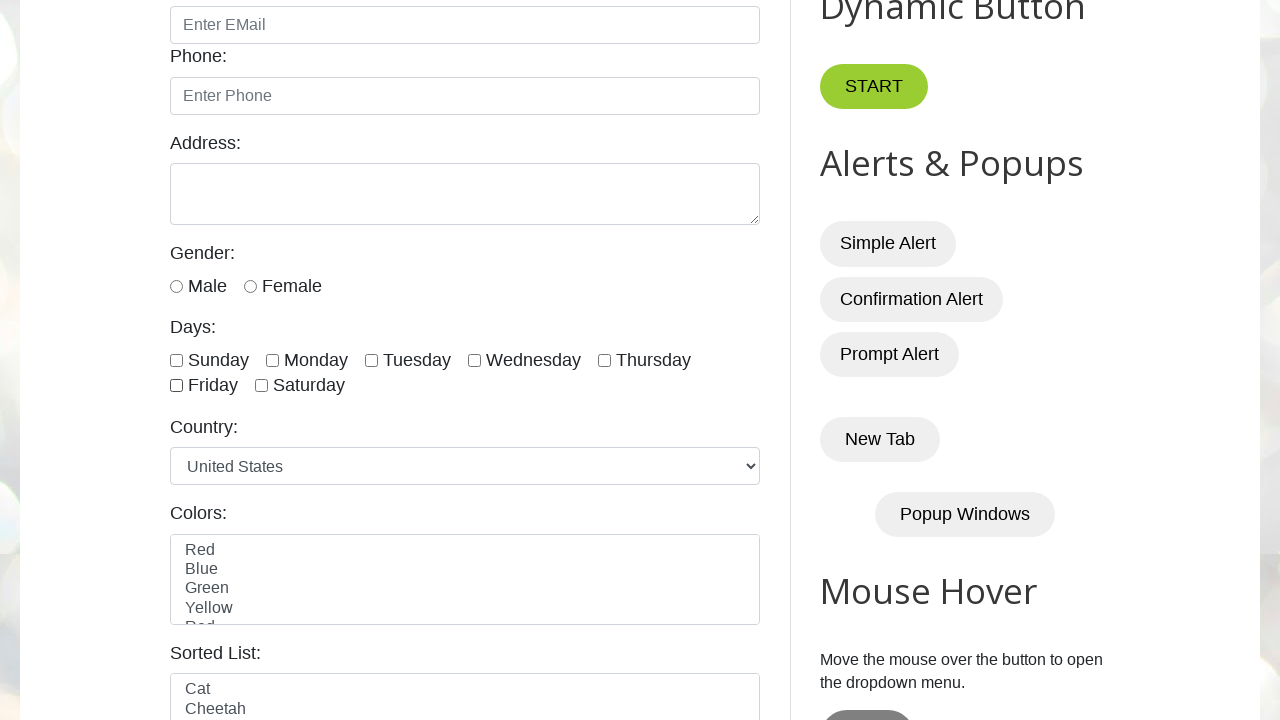